Solves a mathematical captcha by reading a value, calculating a function result, filling the answer, selecting checkboxes and radio buttons, and submitting the form

Starting URL: http://suninjuly.github.io/math.html

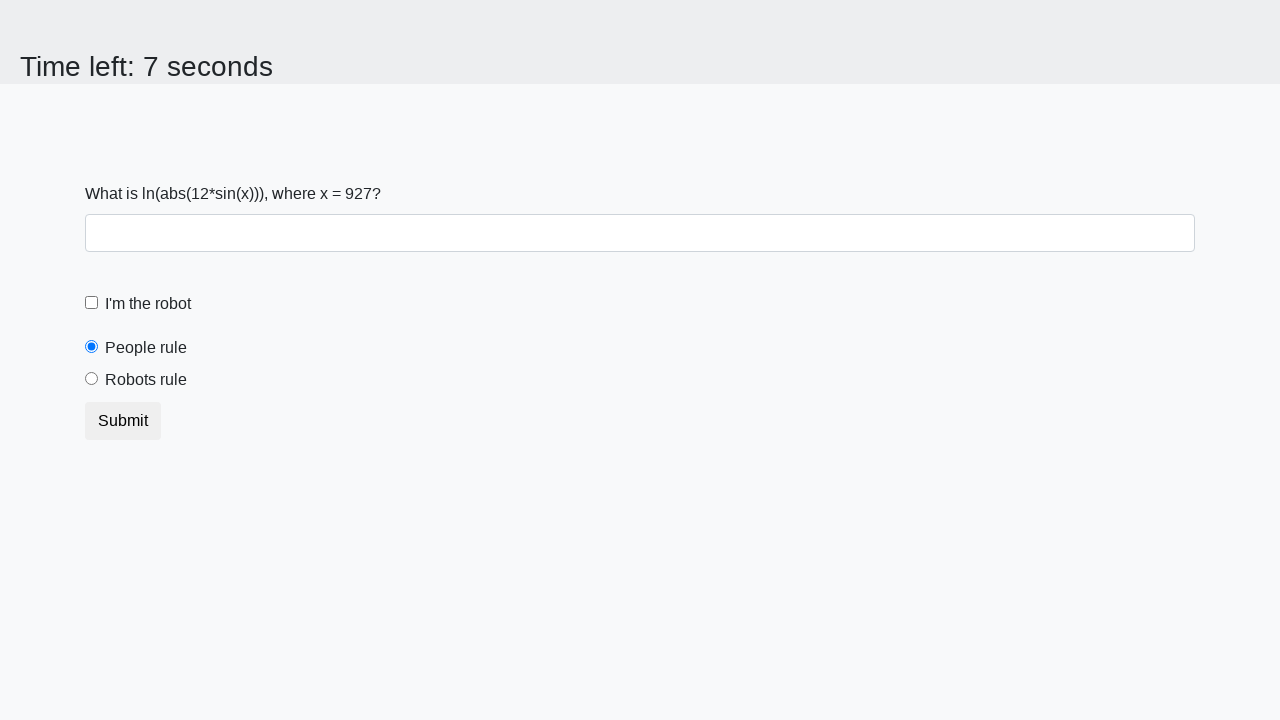

Located the input value element
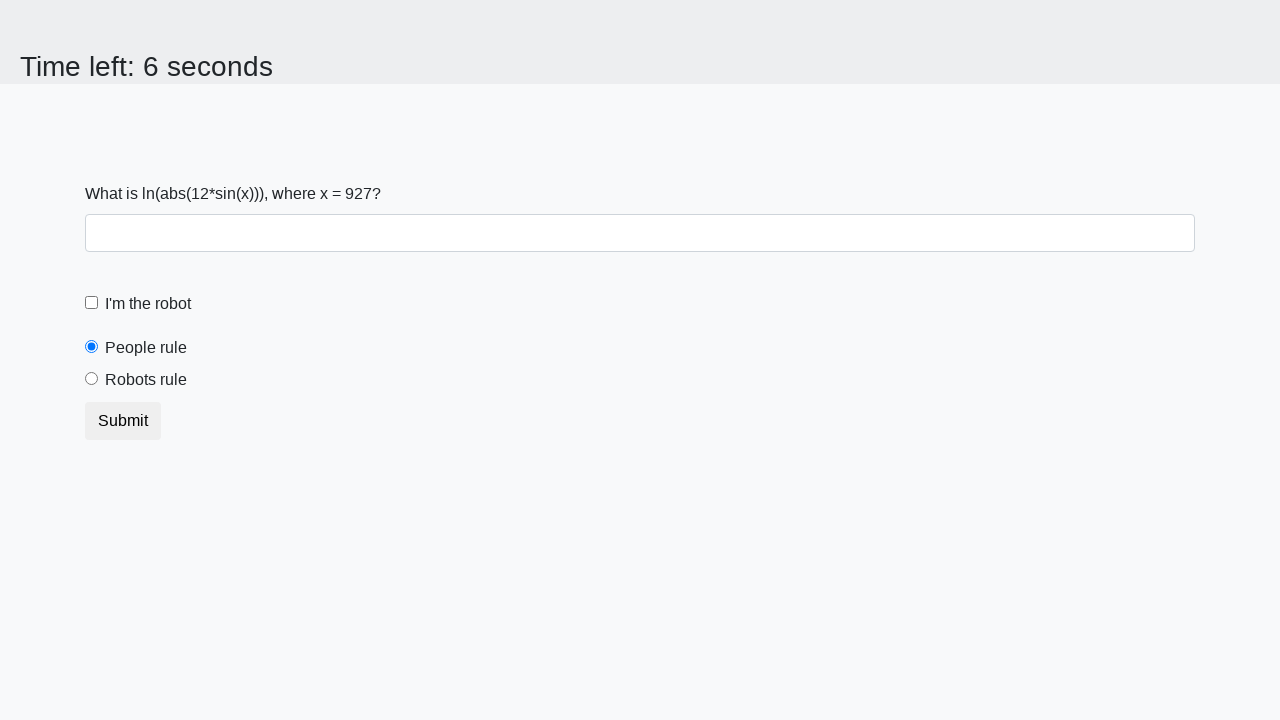

Read the x value from the captcha
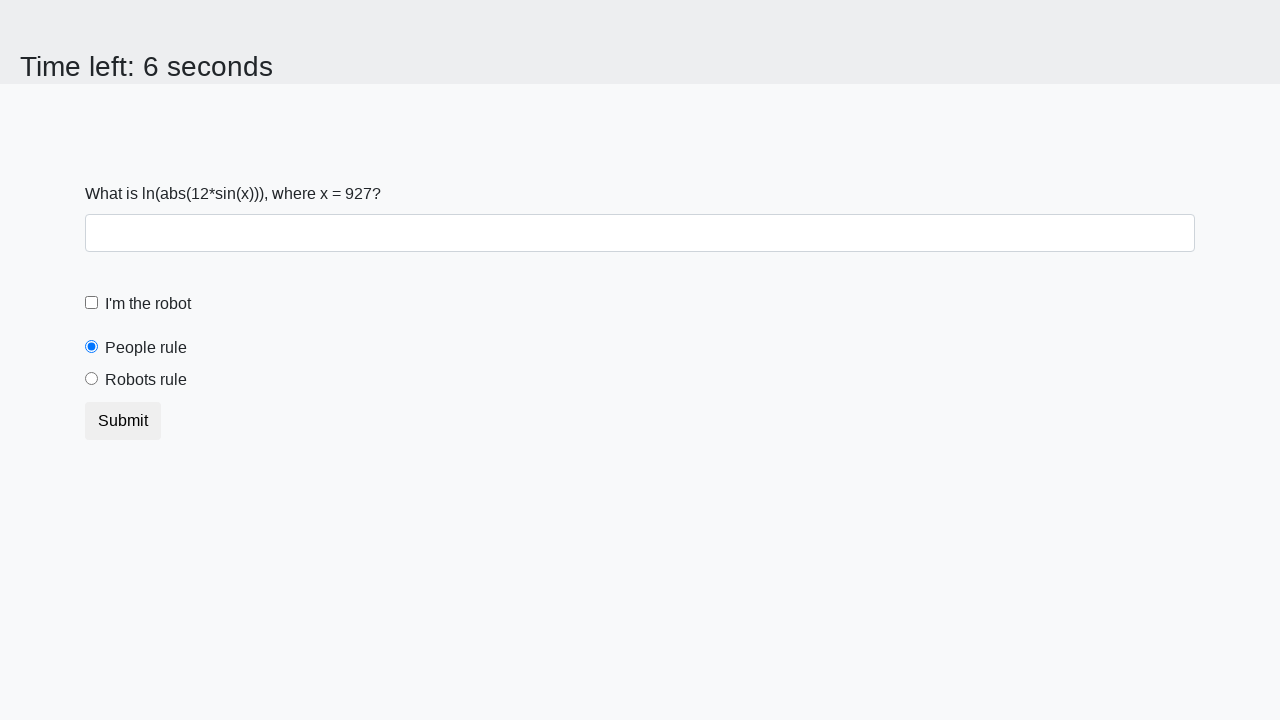

Calculated the mathematical function result
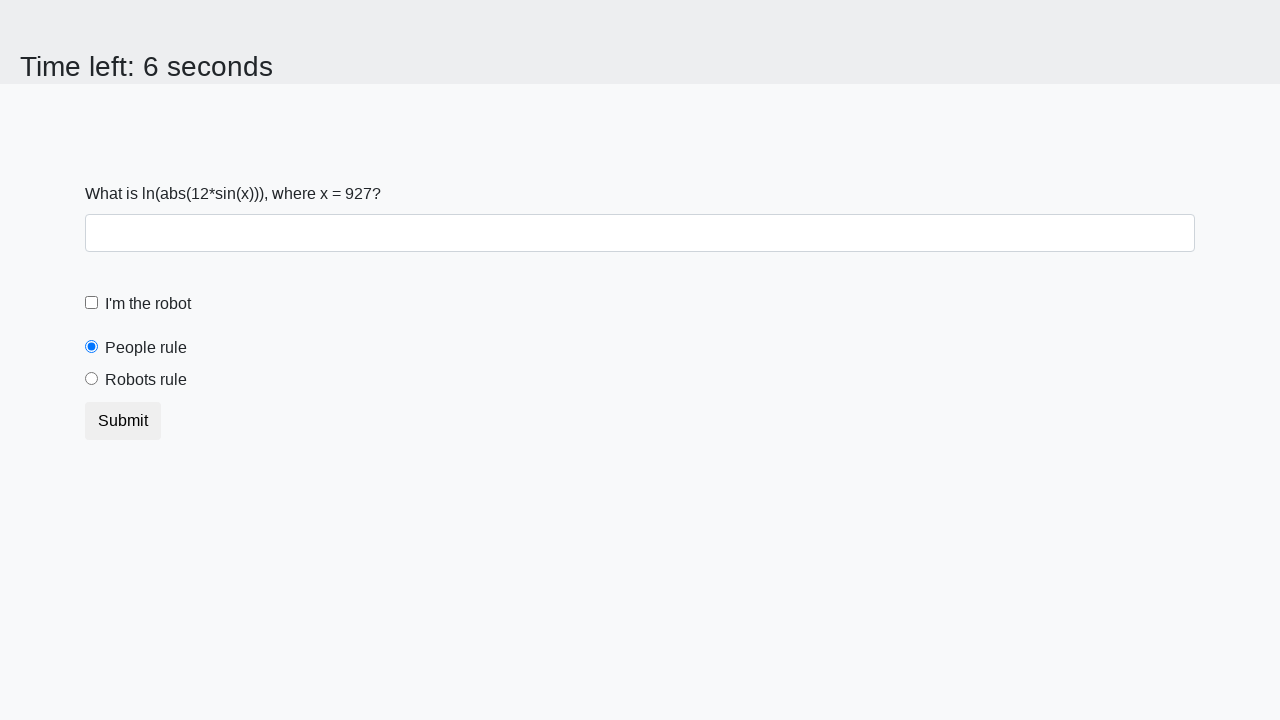

Filled the answer field with calculated result on #answer
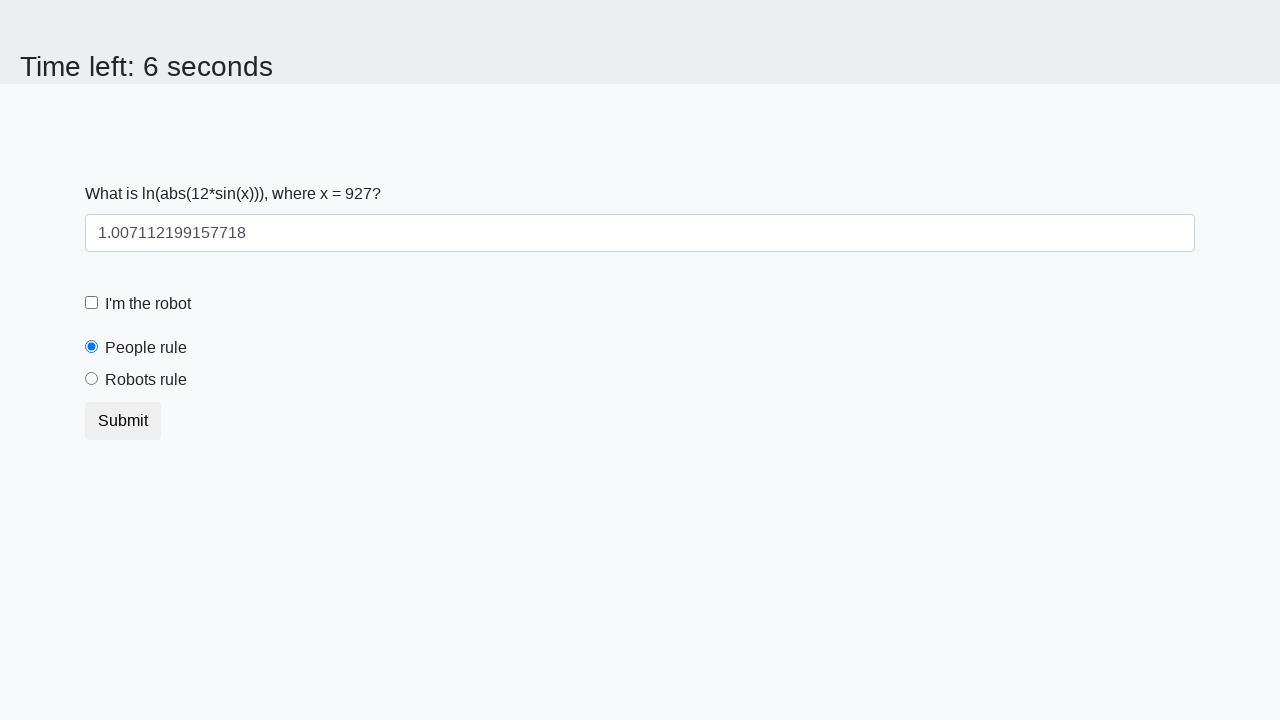

Checked the robot checkbox at (148, 304) on [for="robotCheckbox"]
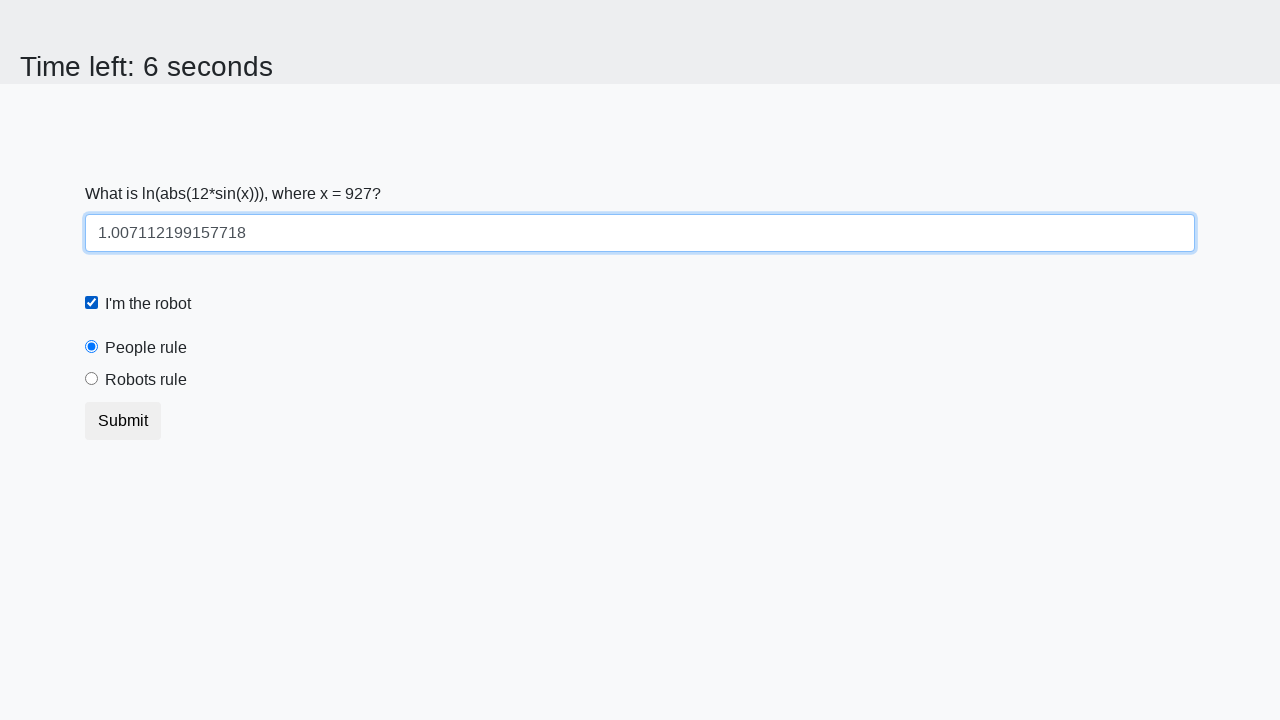

Selected the 'Robots rule!' radio button at (92, 379) on #robotsRule
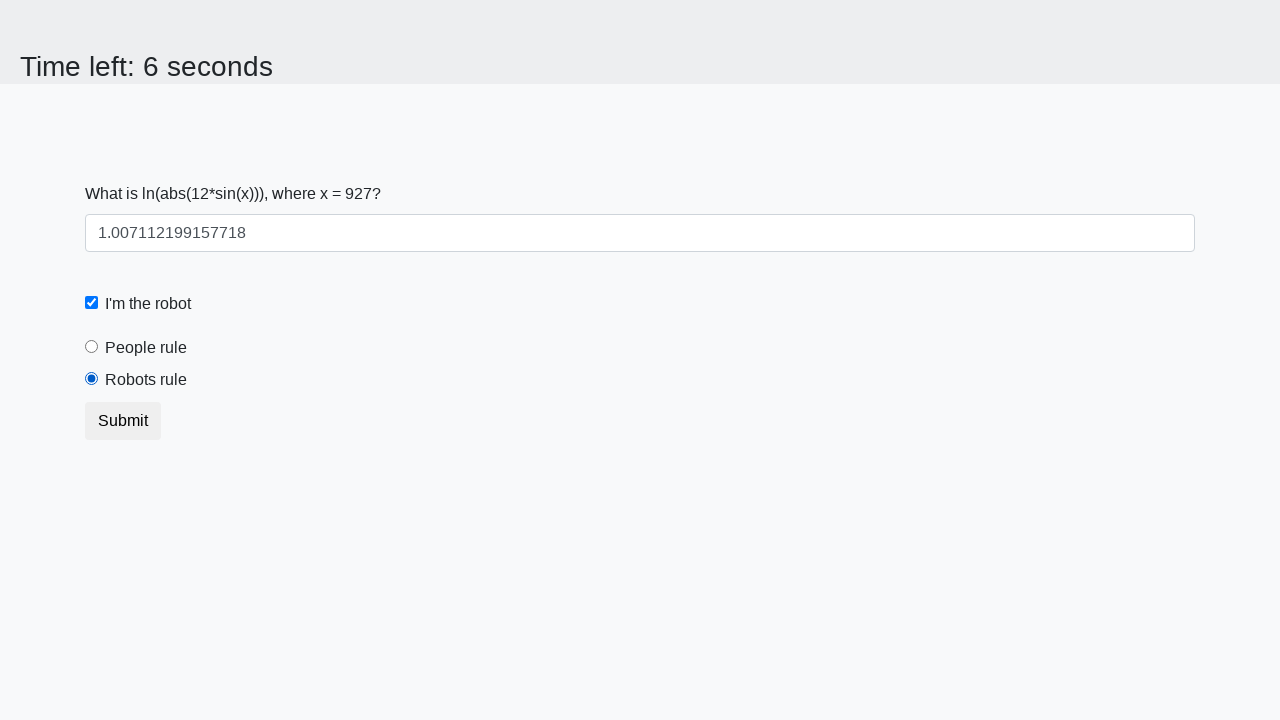

Clicked the Submit button to complete the form at (123, 421) on button[type="submit"].btn.btn-default
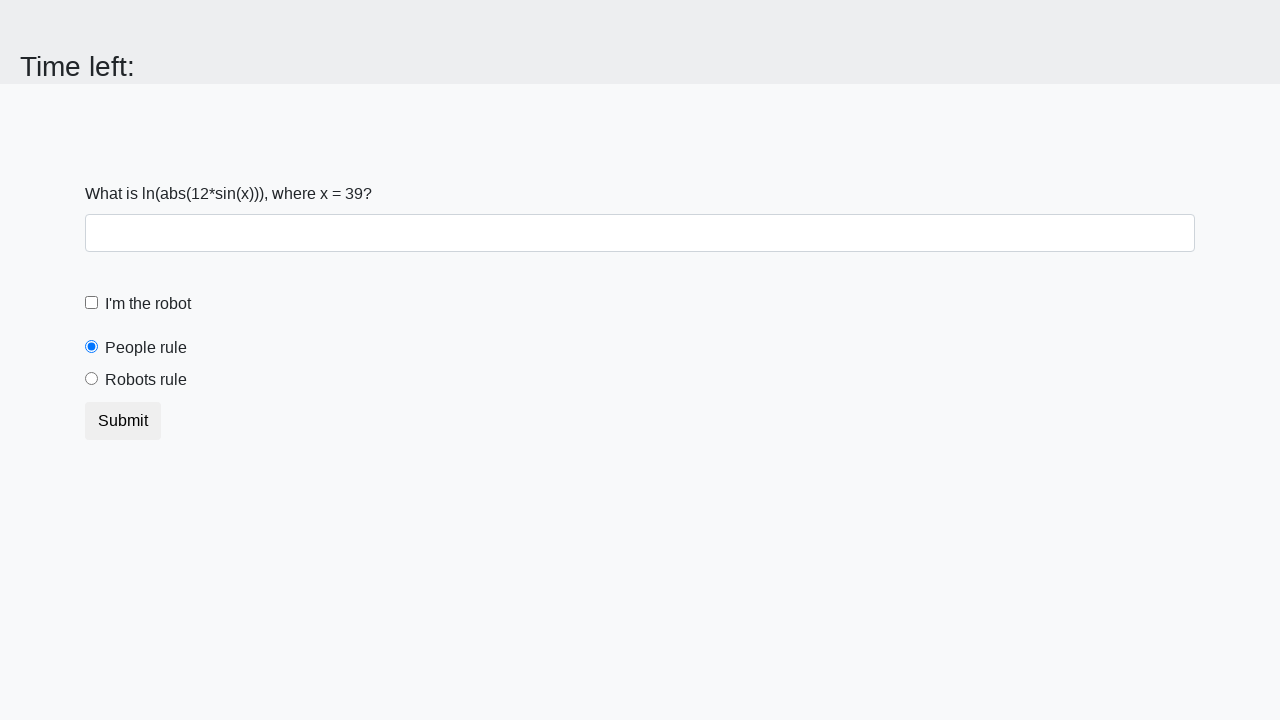

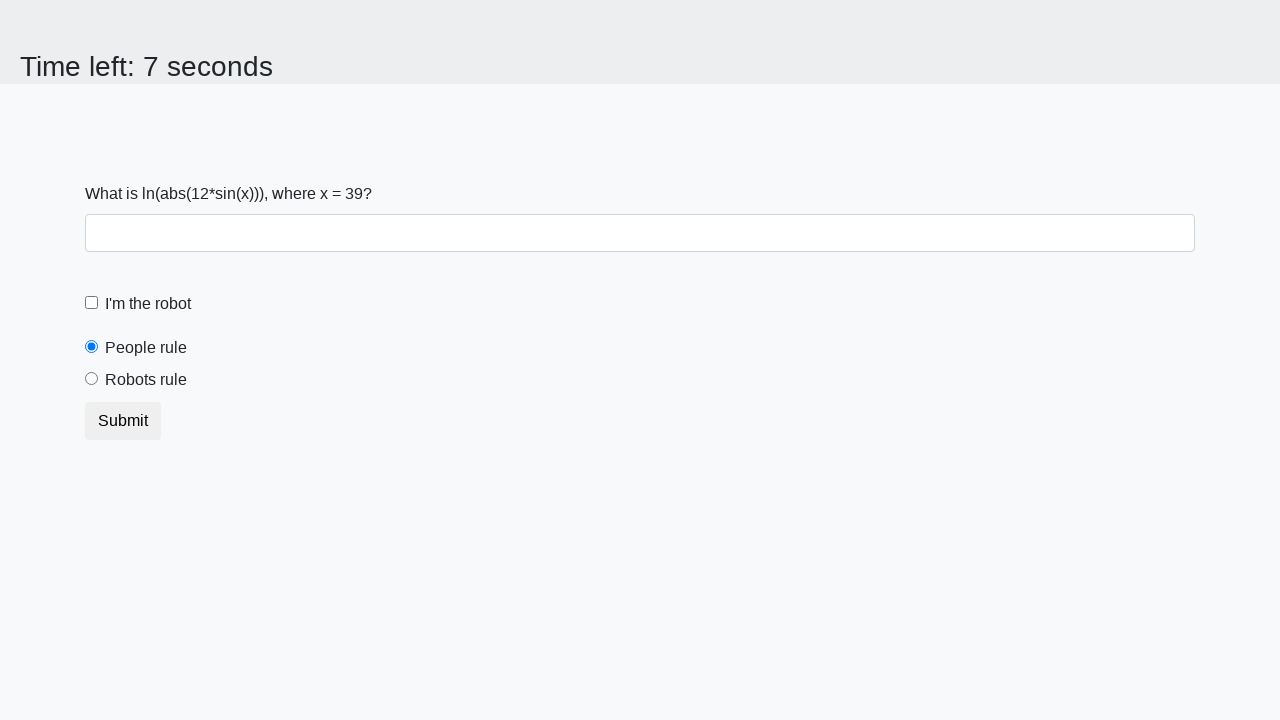